Tests keyboard actions on a text comparison tool by entering text in the first editor, selecting all, copying, and pasting into the second editor

Starting URL: https://www.textcompare.org/

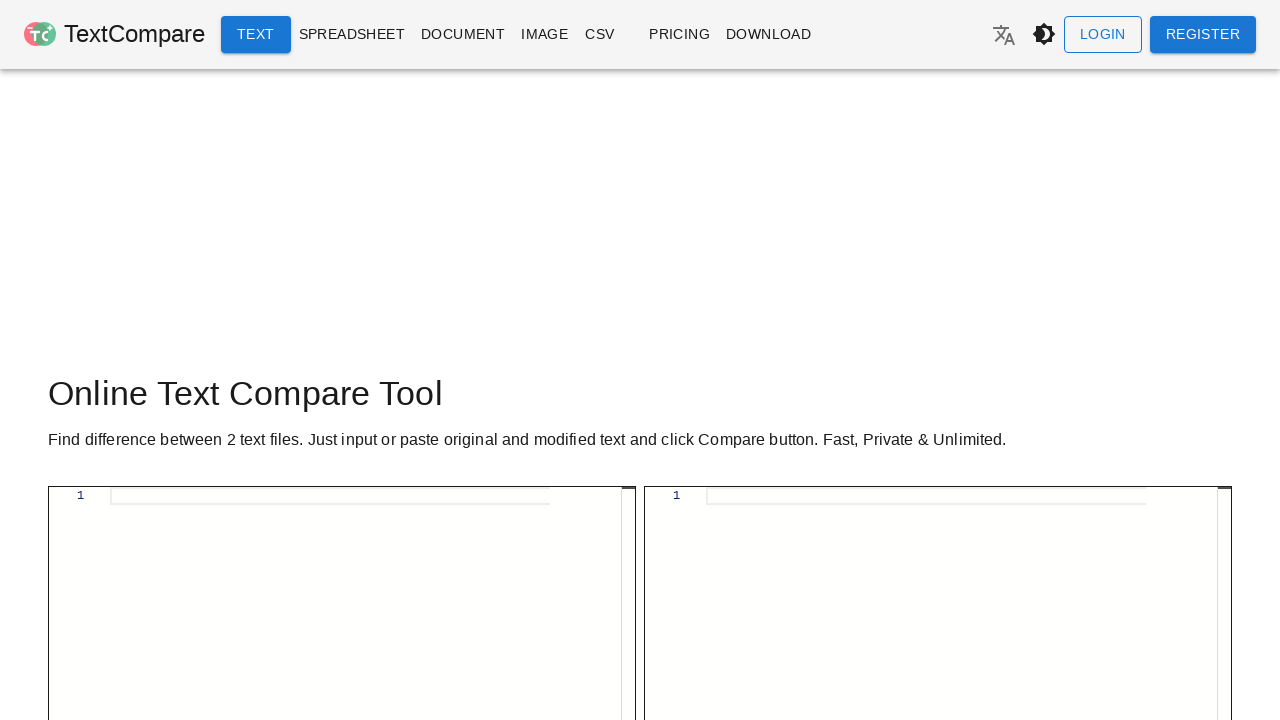

Clicked on the first text editor area at (337, 496) on (//div[@class='view-line'])[1]
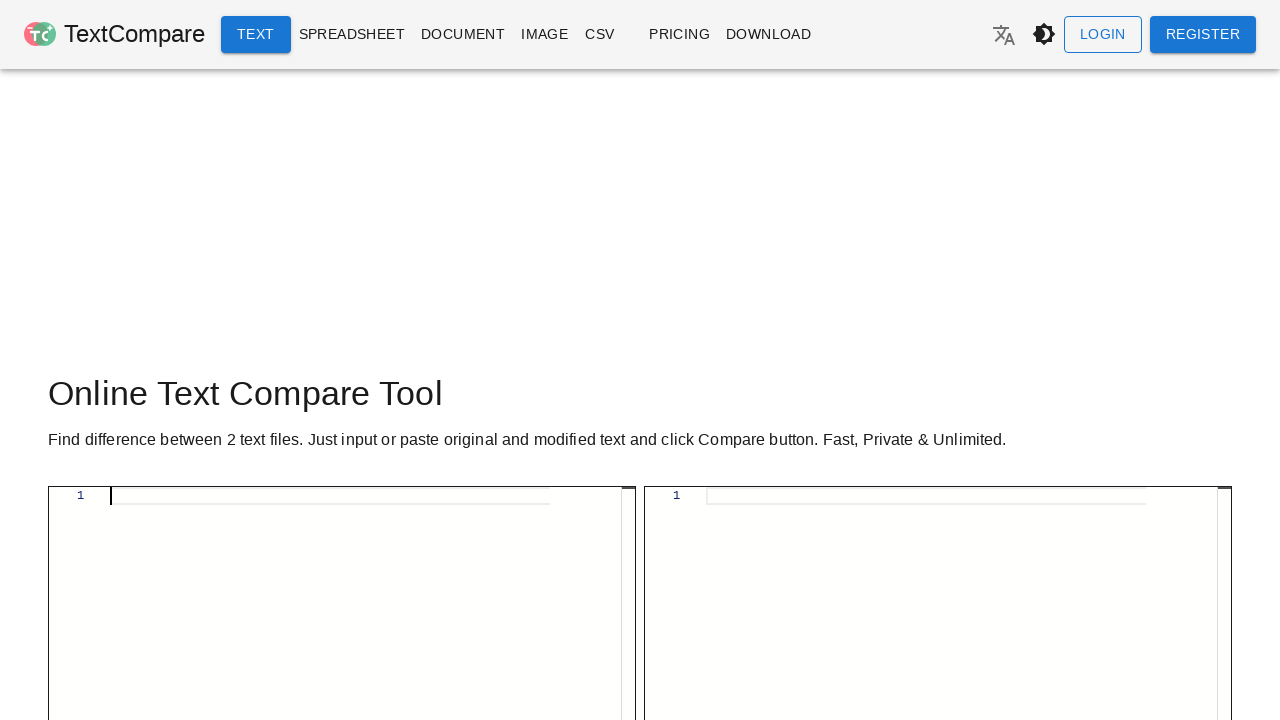

Typed ' I am Software tester !' into the first editor on (//div[@class='view-line'])[1]
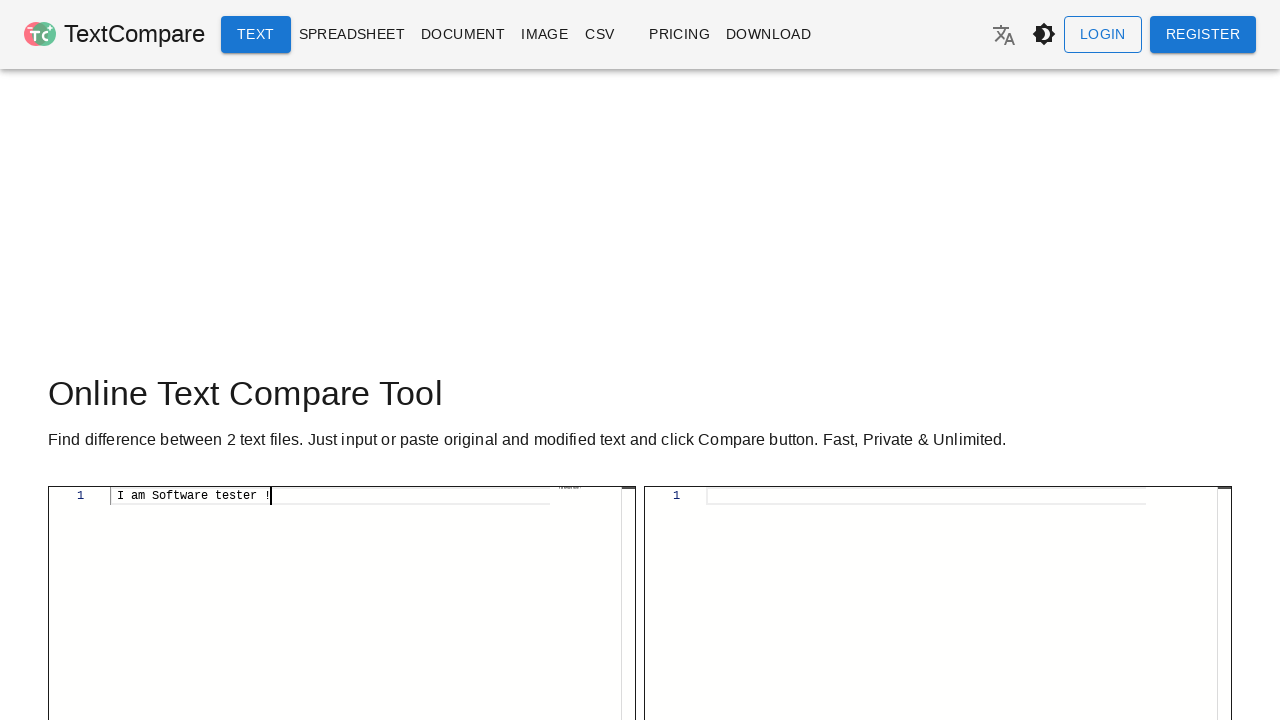

Selected all text using Ctrl+A keyboard shortcut
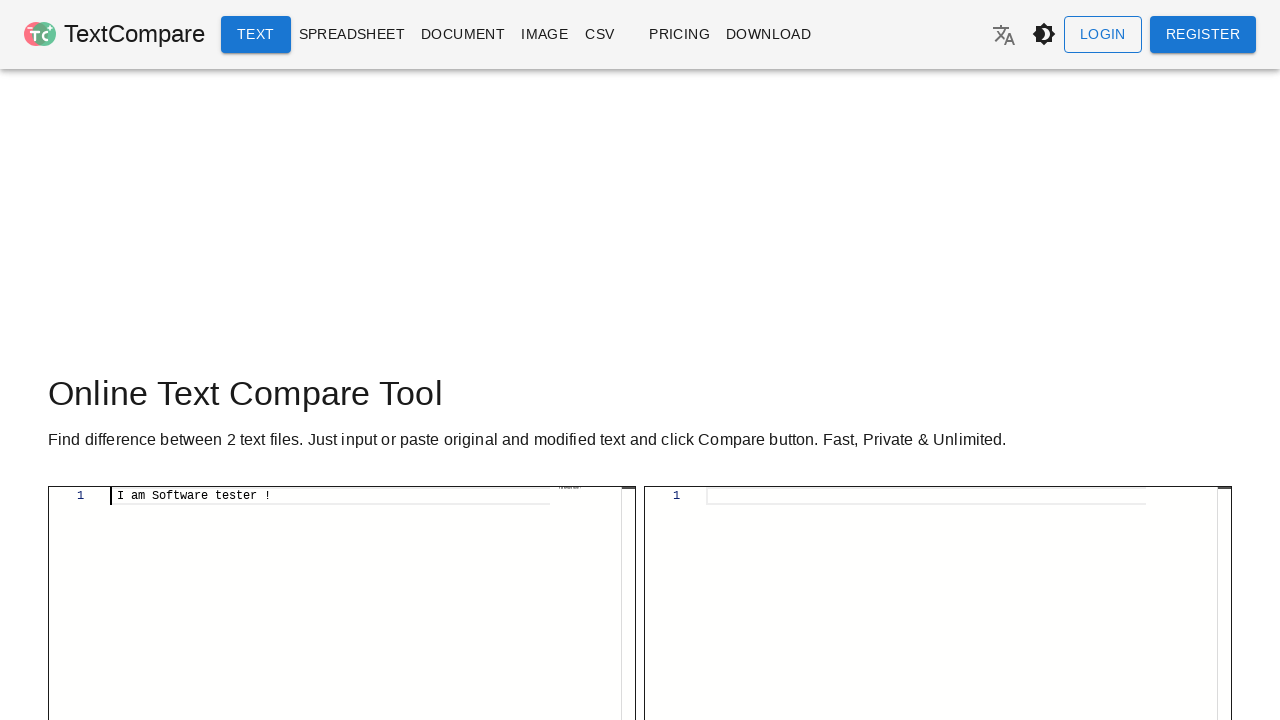

Copied selected text using Ctrl+C keyboard shortcut
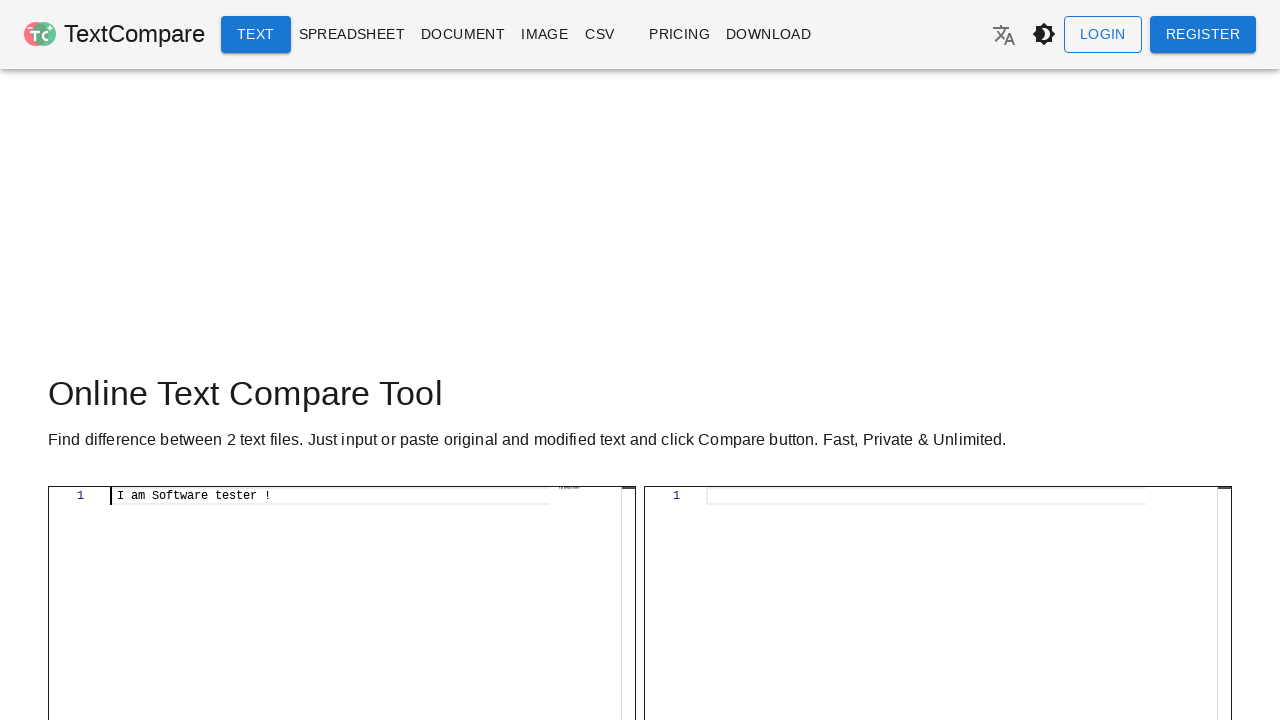

Clicked on the second text editor area at (933, 496) on (//div[@class='view-line'])[2]
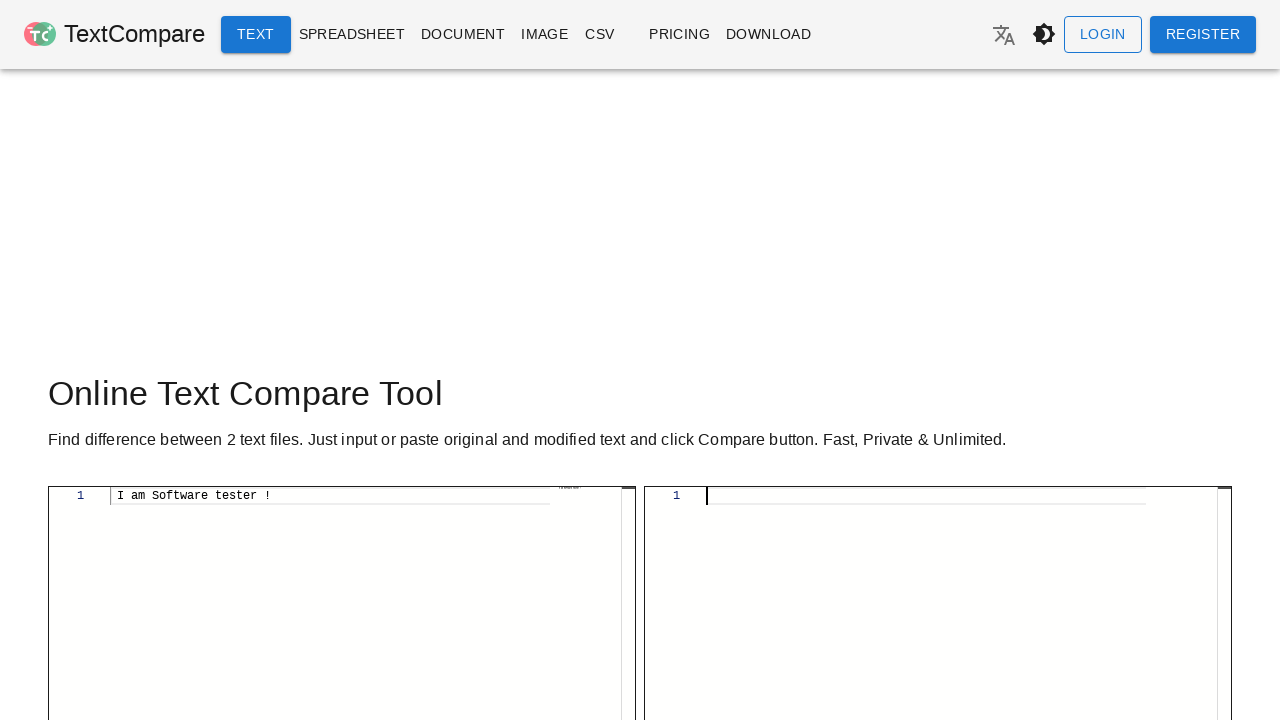

Pasted copied text into the second editor using Ctrl+V keyboard shortcut
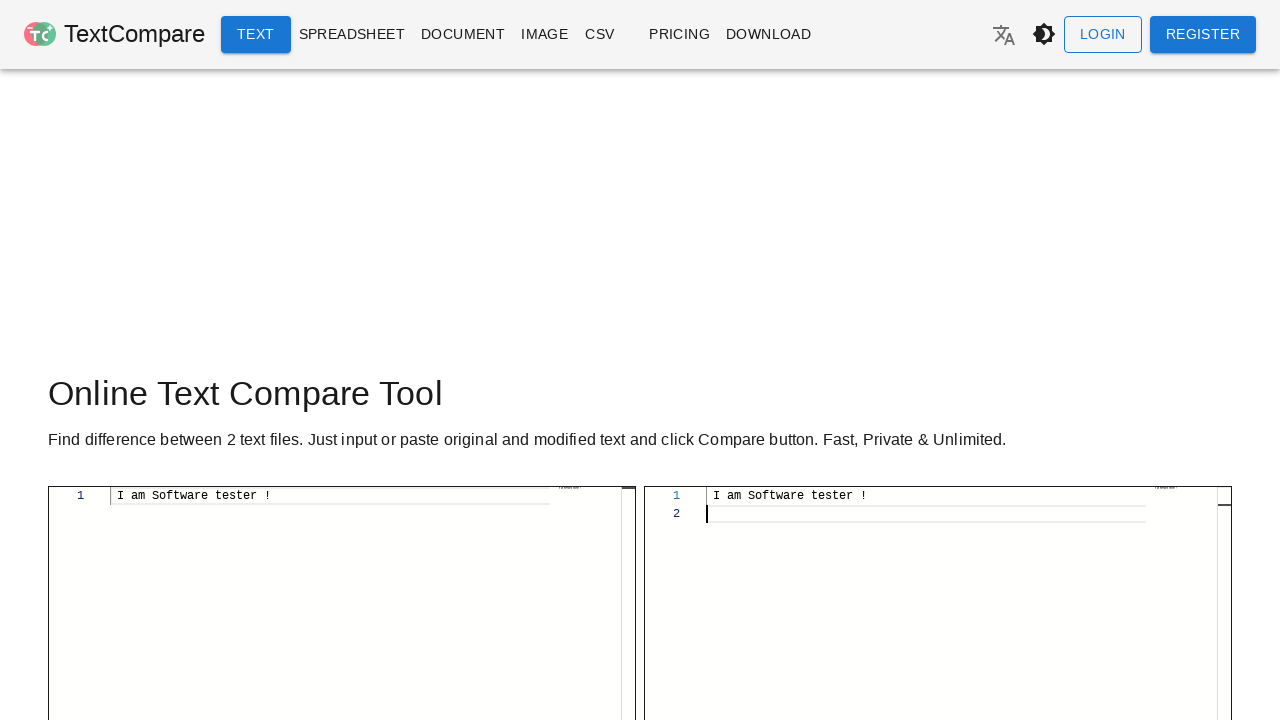

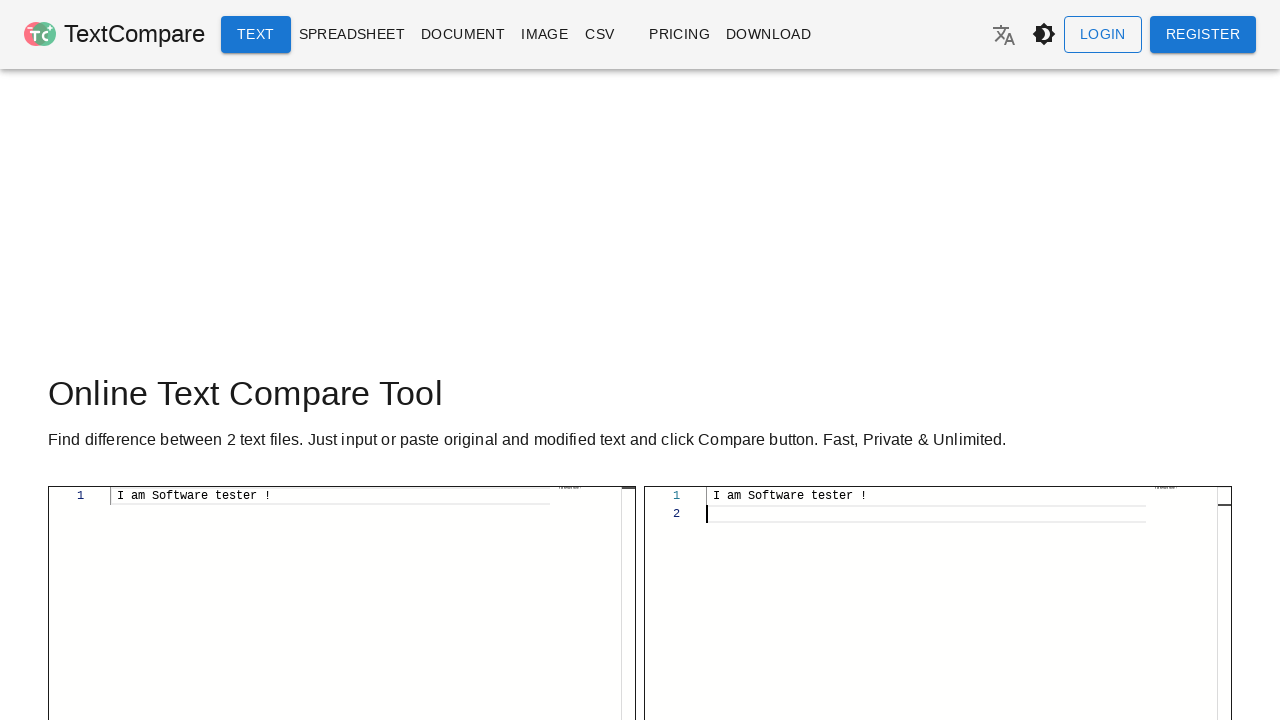